Tests different click types on buttons - double click, right click, and standard click - verifying each produces correct output message

Starting URL: https://demoqa.com/buttons

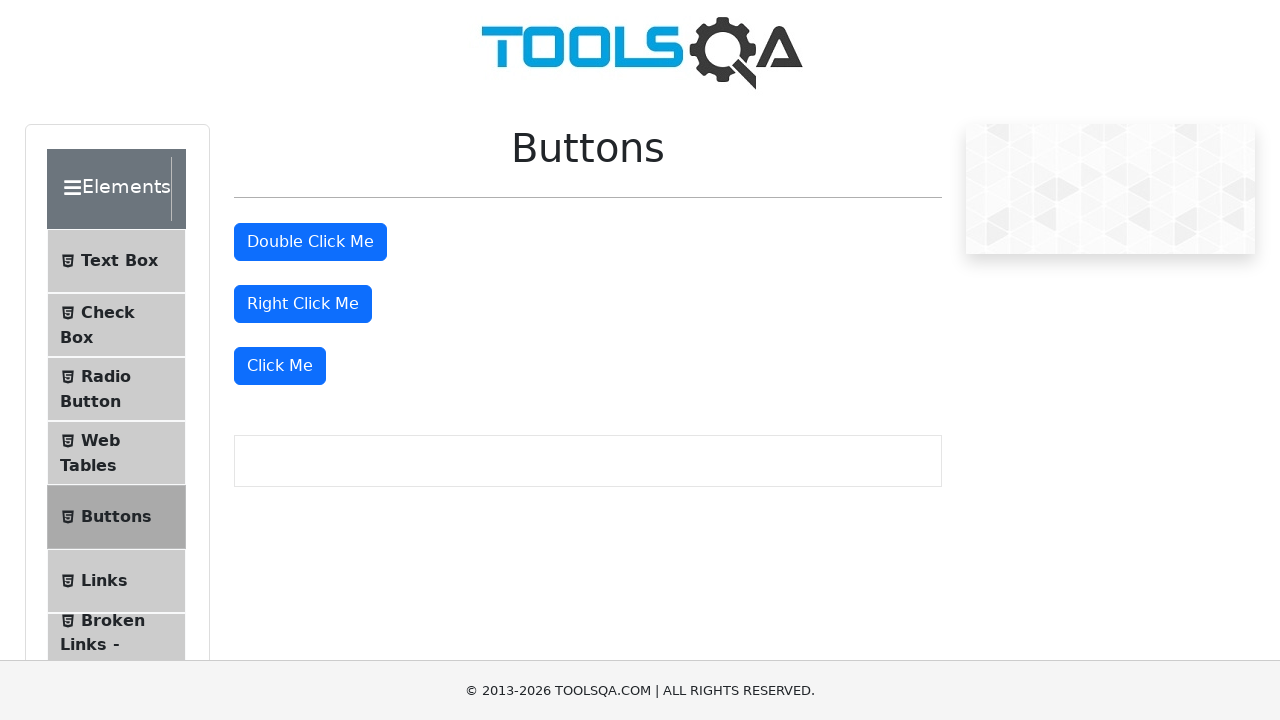

Double clicked the double click button at (310, 242) on #doubleClickBtn
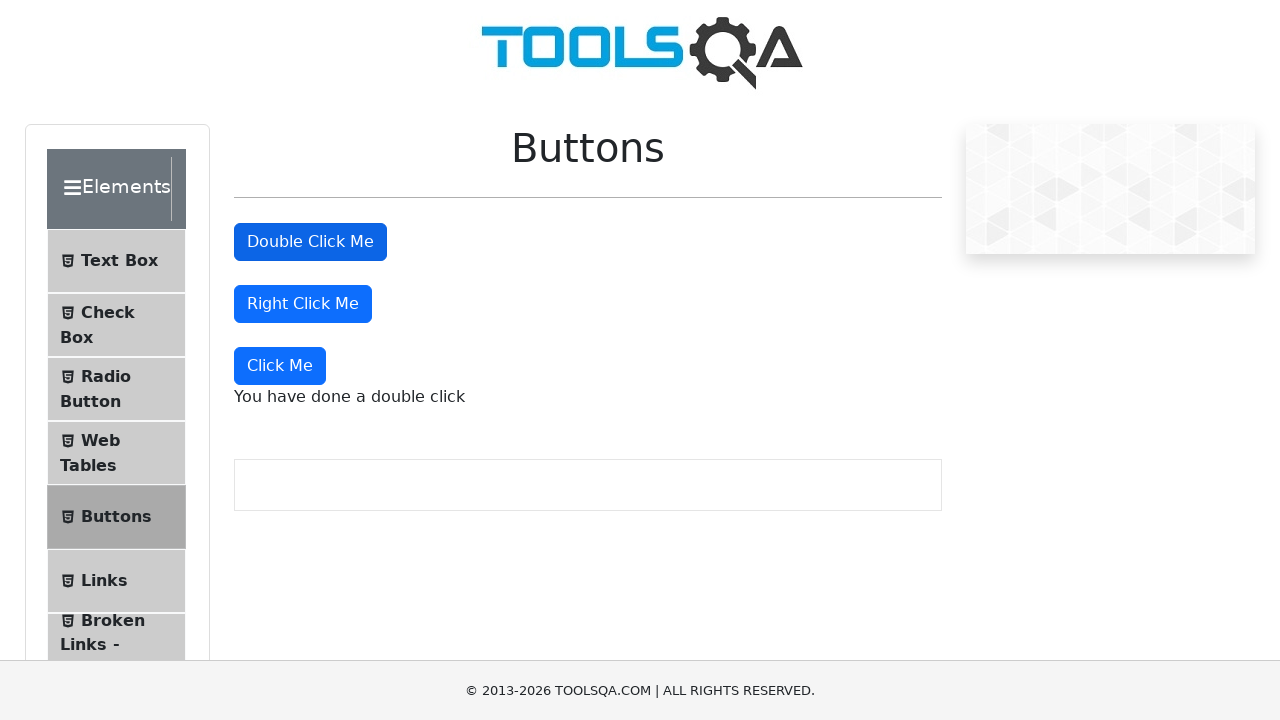

Double click message appeared
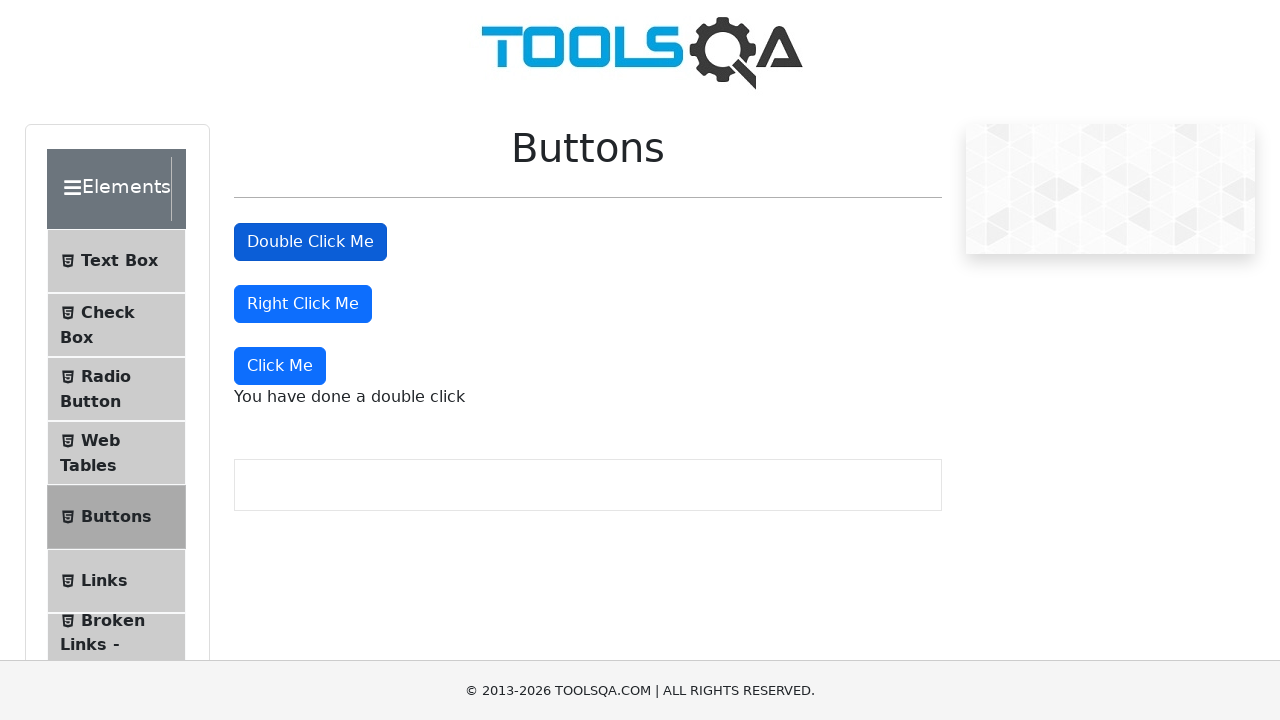

Right clicked the right click button at (303, 304) on #rightClickBtn
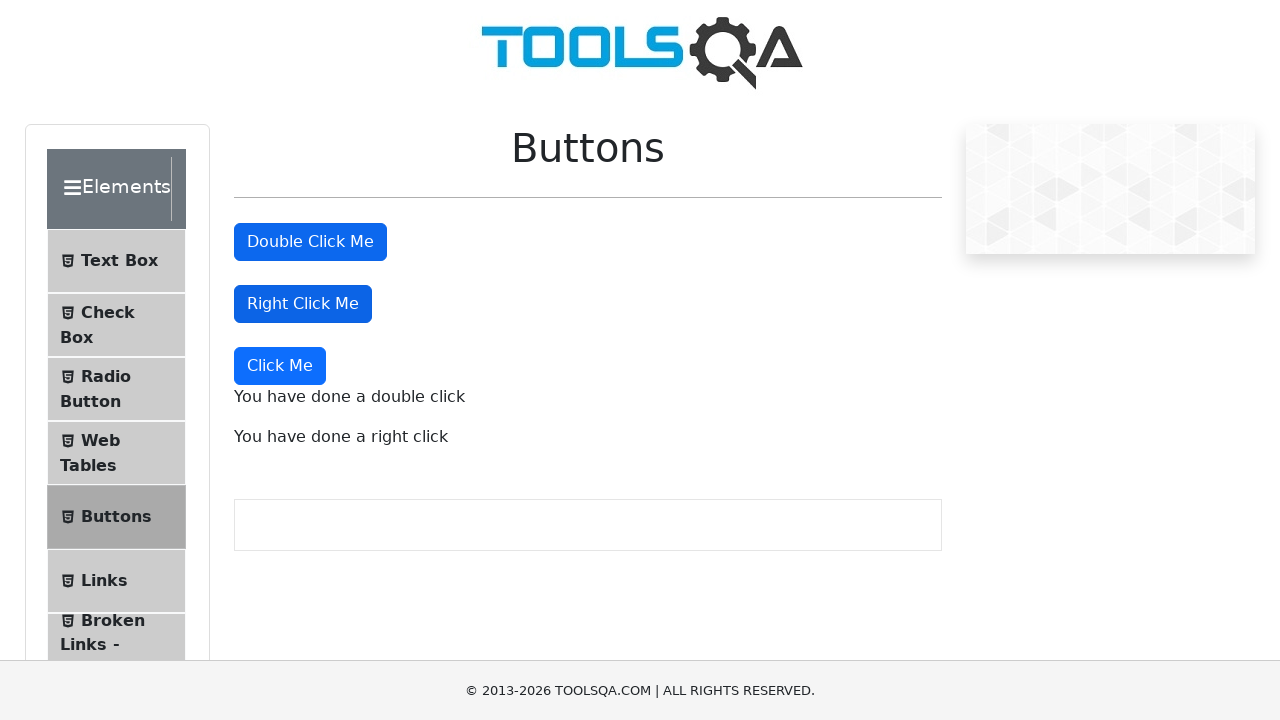

Right click message appeared
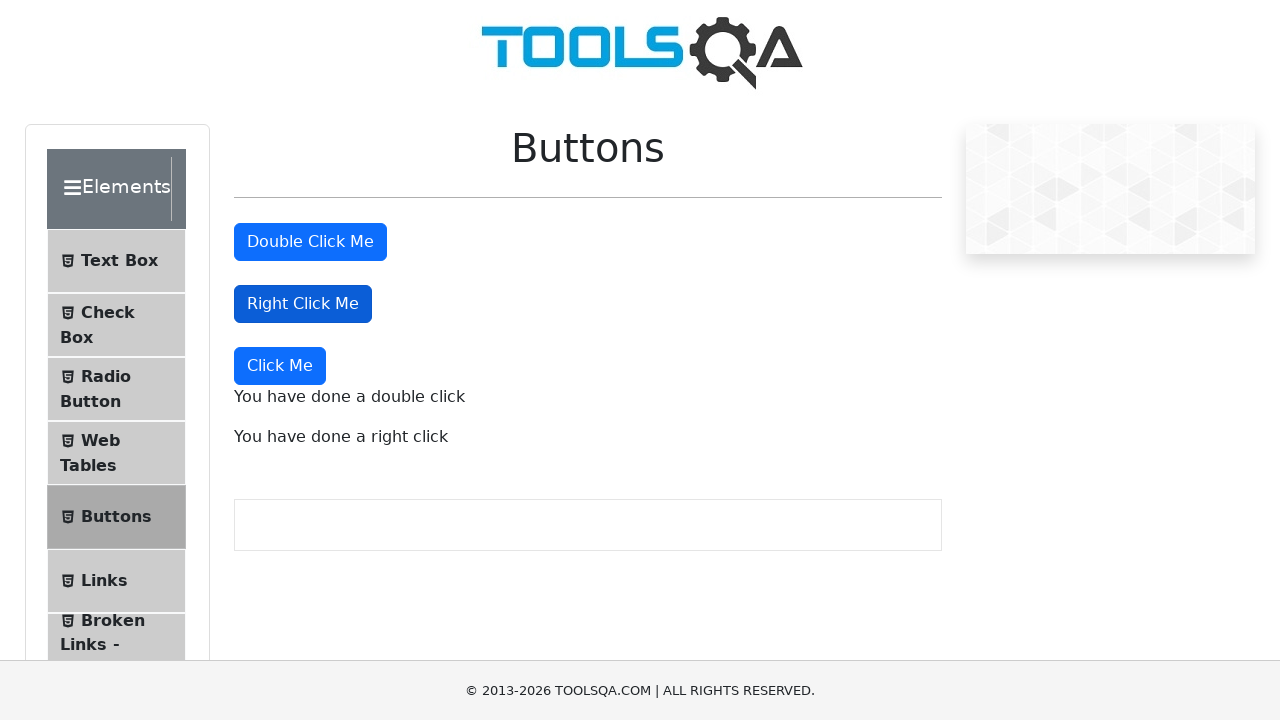

Clicked the 'Click Me' button at (280, 366) on xpath=//button[text()='Click Me']
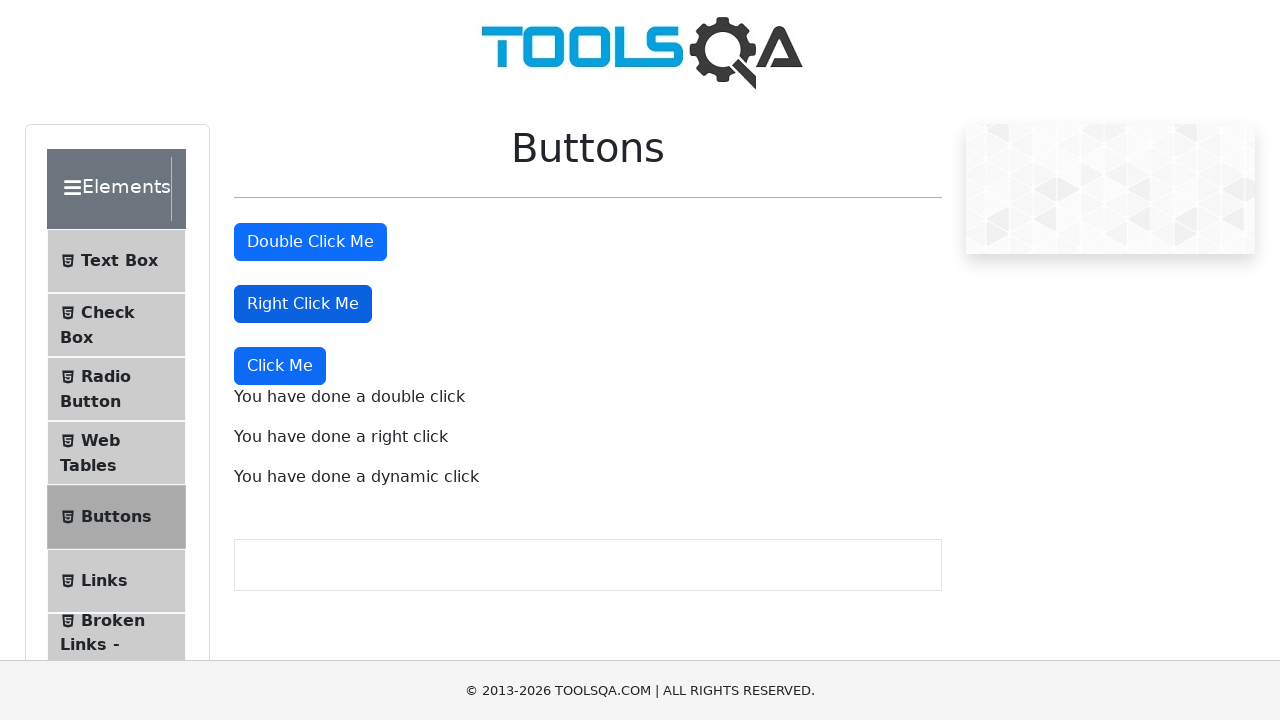

Dynamic click message appeared
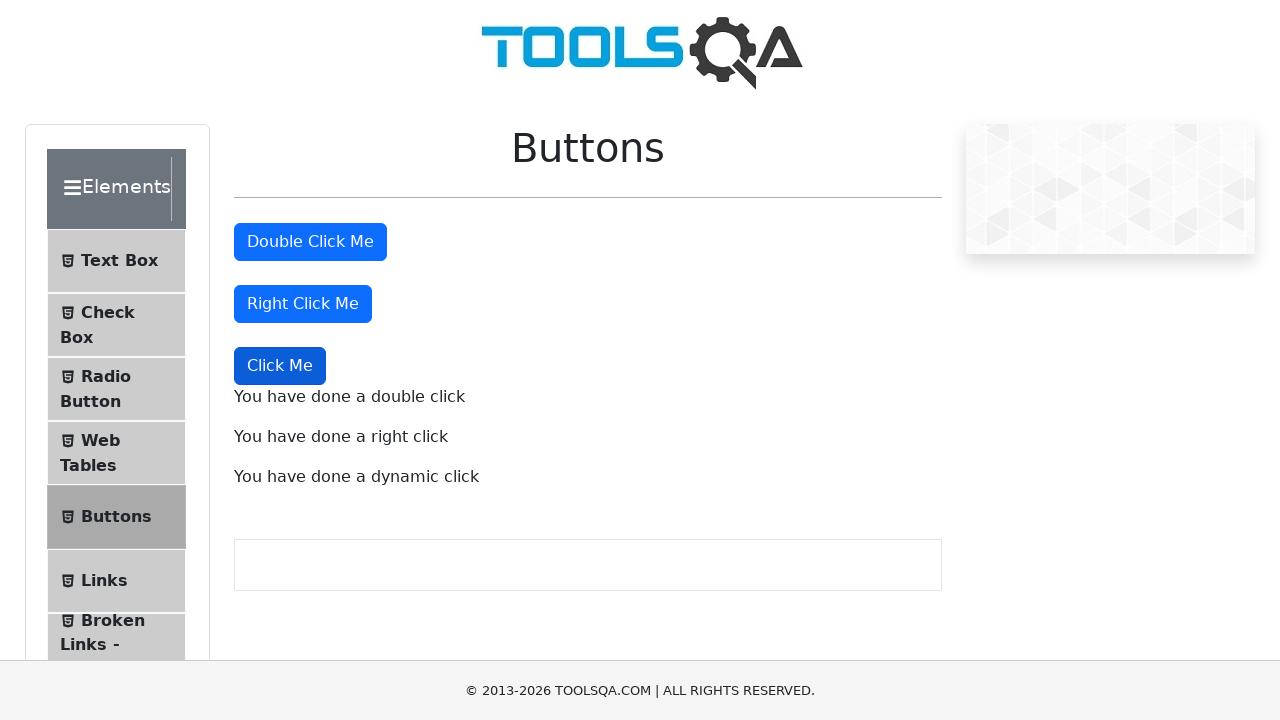

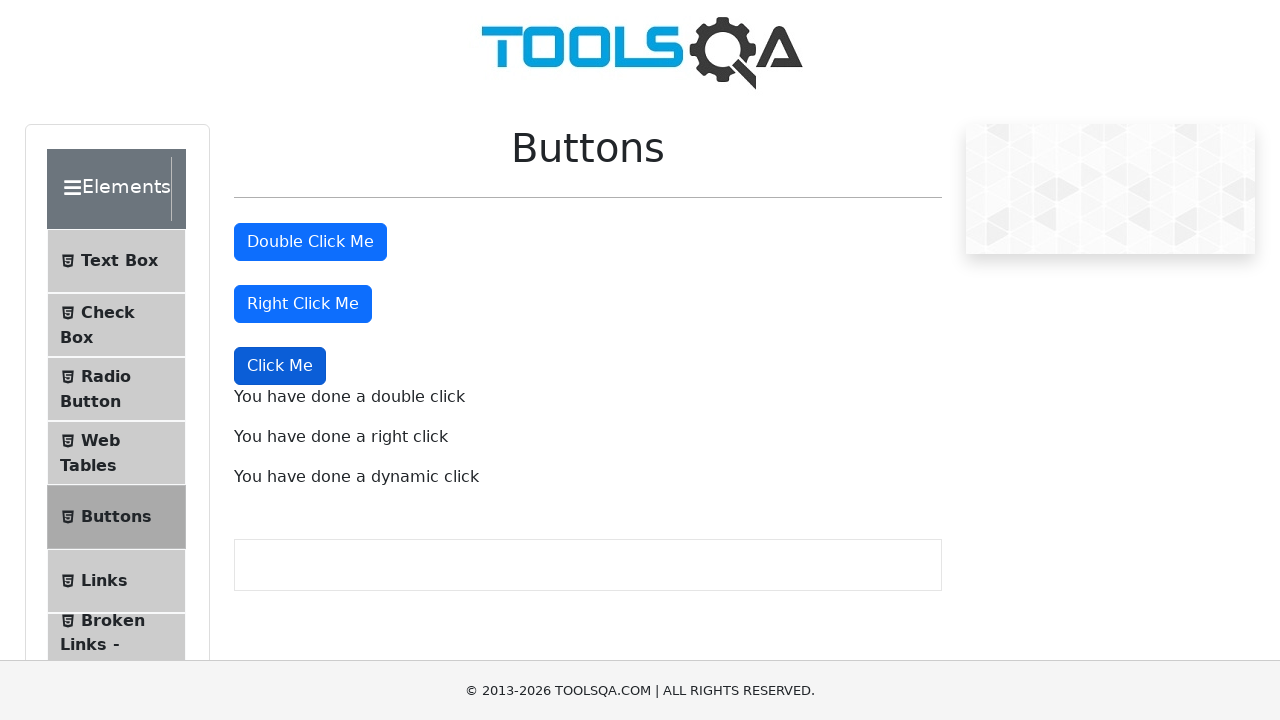